Tests drag and drop with revert functionality by clicking the Revert Draggable tab and dragging a revertable element to the drop container

Starting URL: https://demoqa.com/droppable/

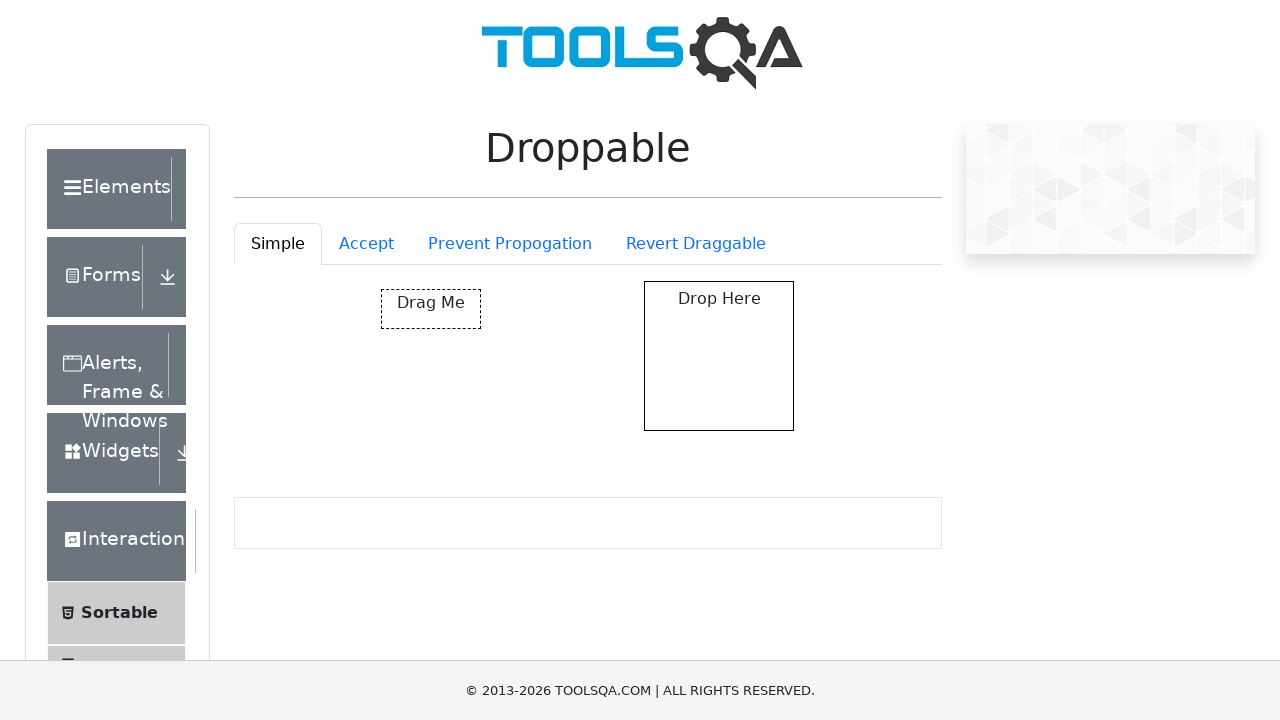

Clicked on the Revert Draggable tab at (696, 244) on #droppableExample-tab-revertable
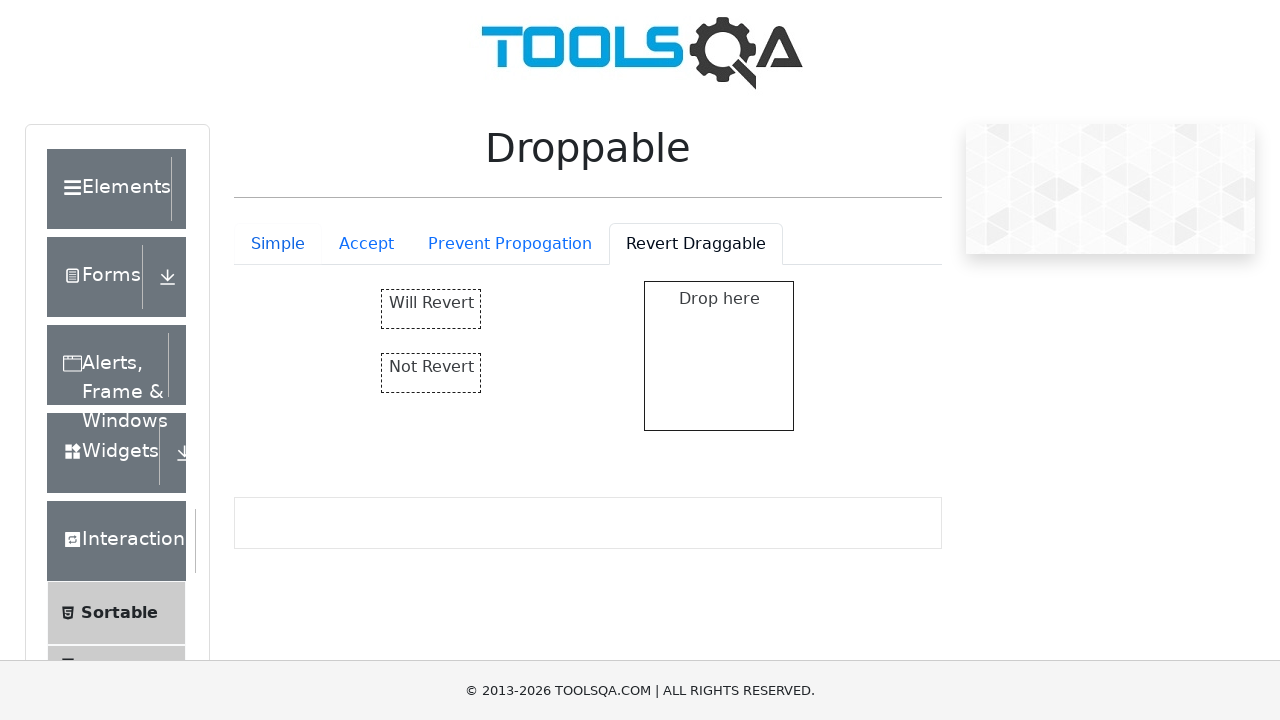

Revertable element is now visible
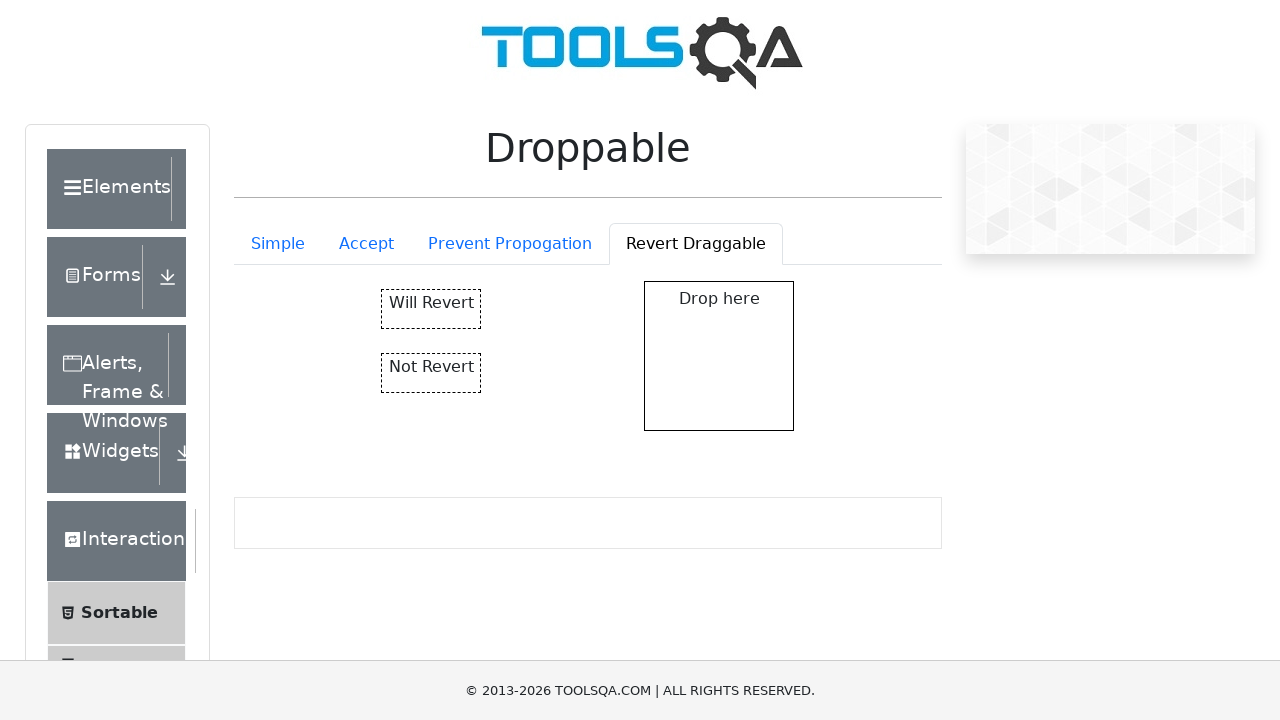

Revertable drop container is now visible
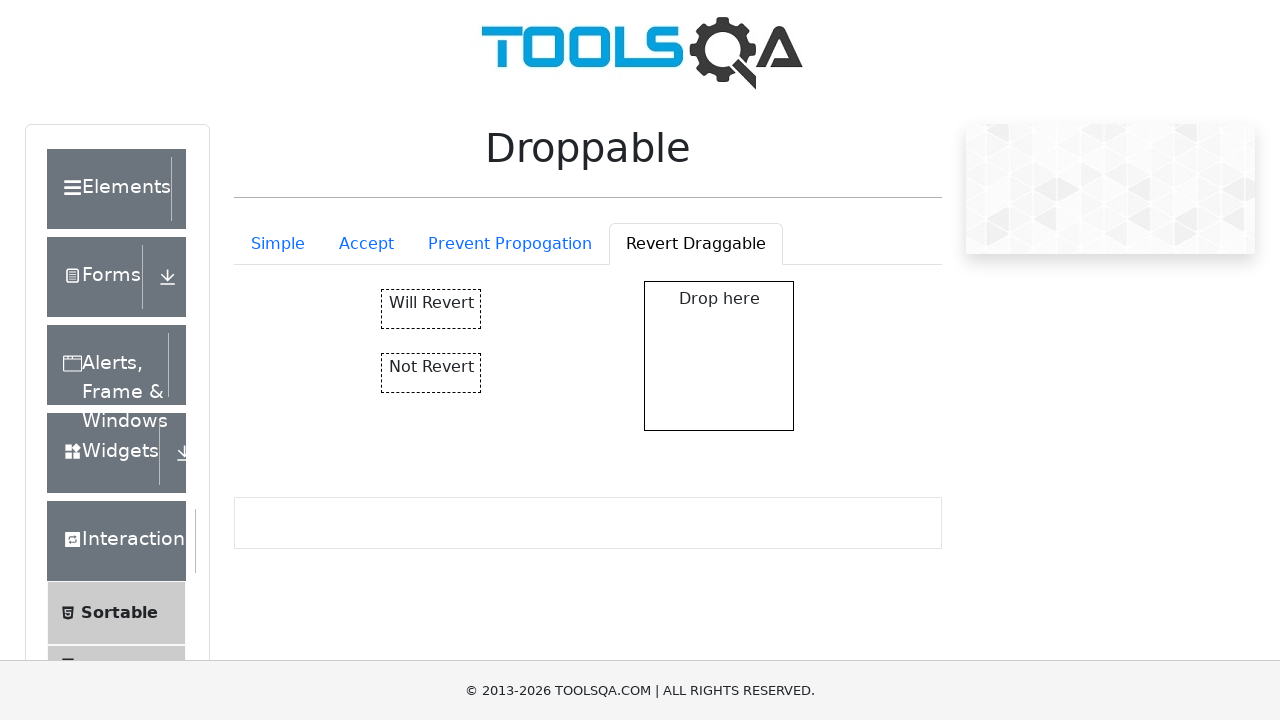

Located the revertable element for dragging
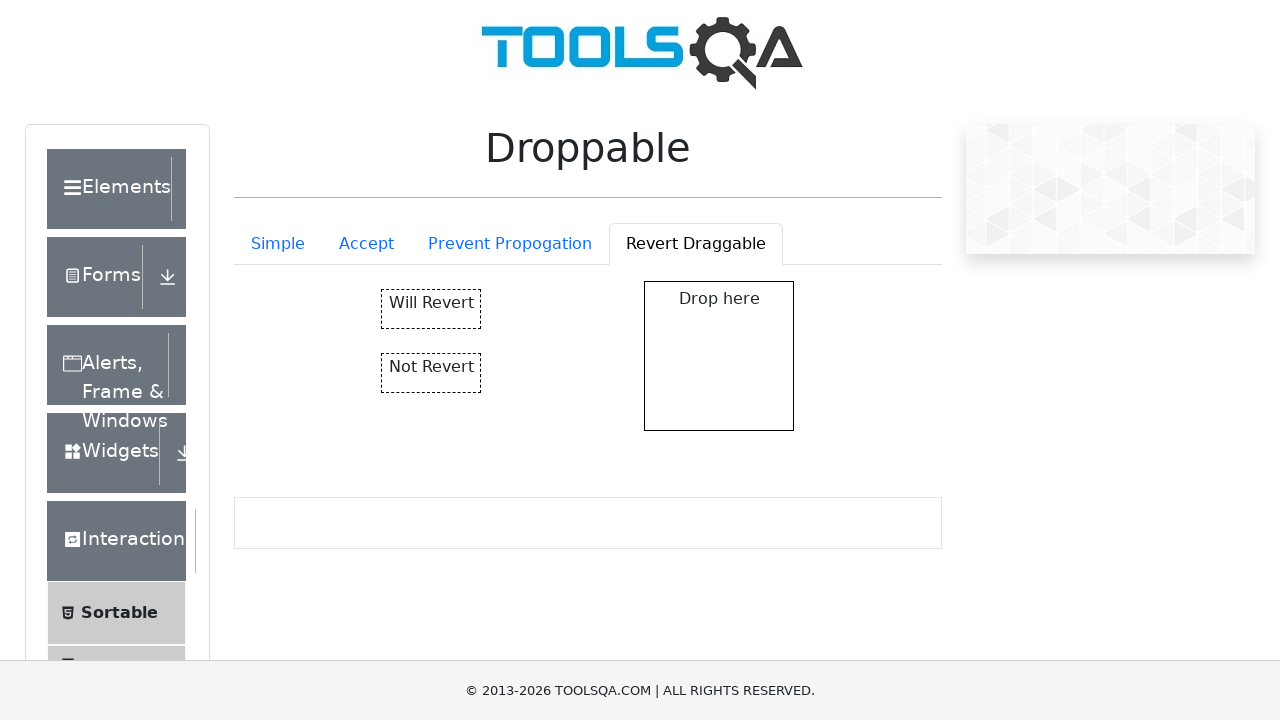

Located the drop target container
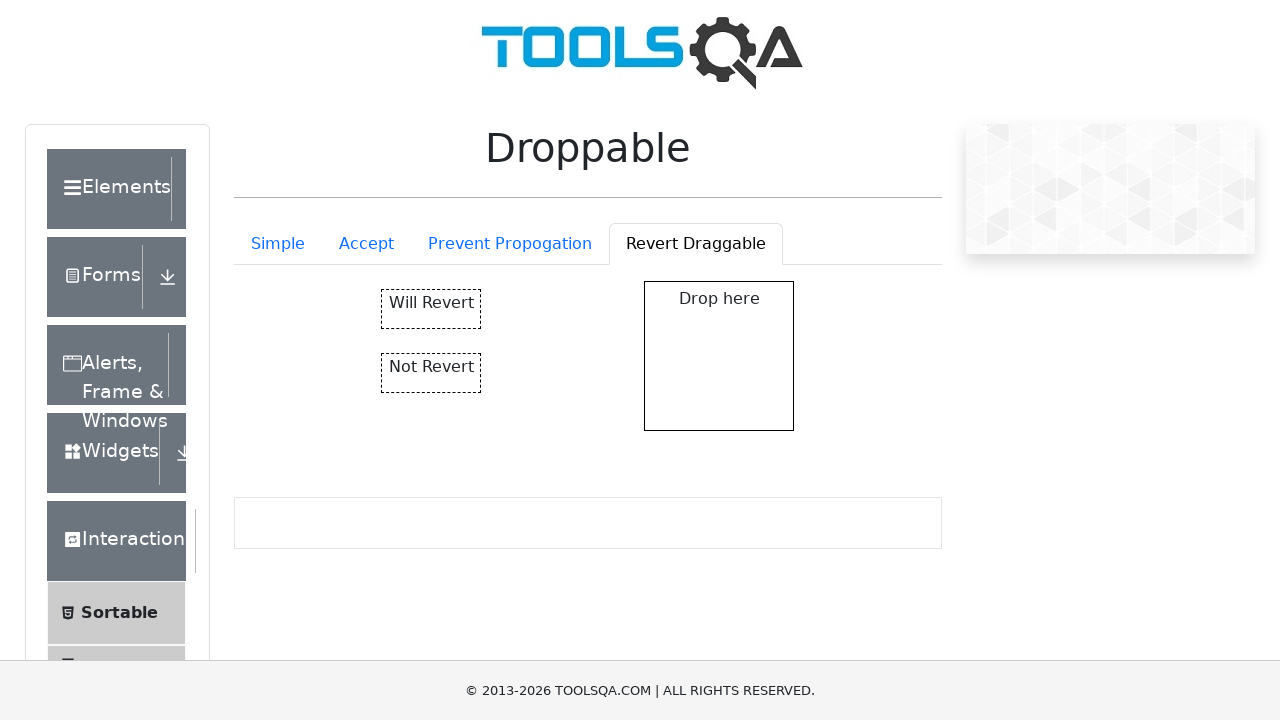

Dragged revertable element to the drop container at (588, 356)
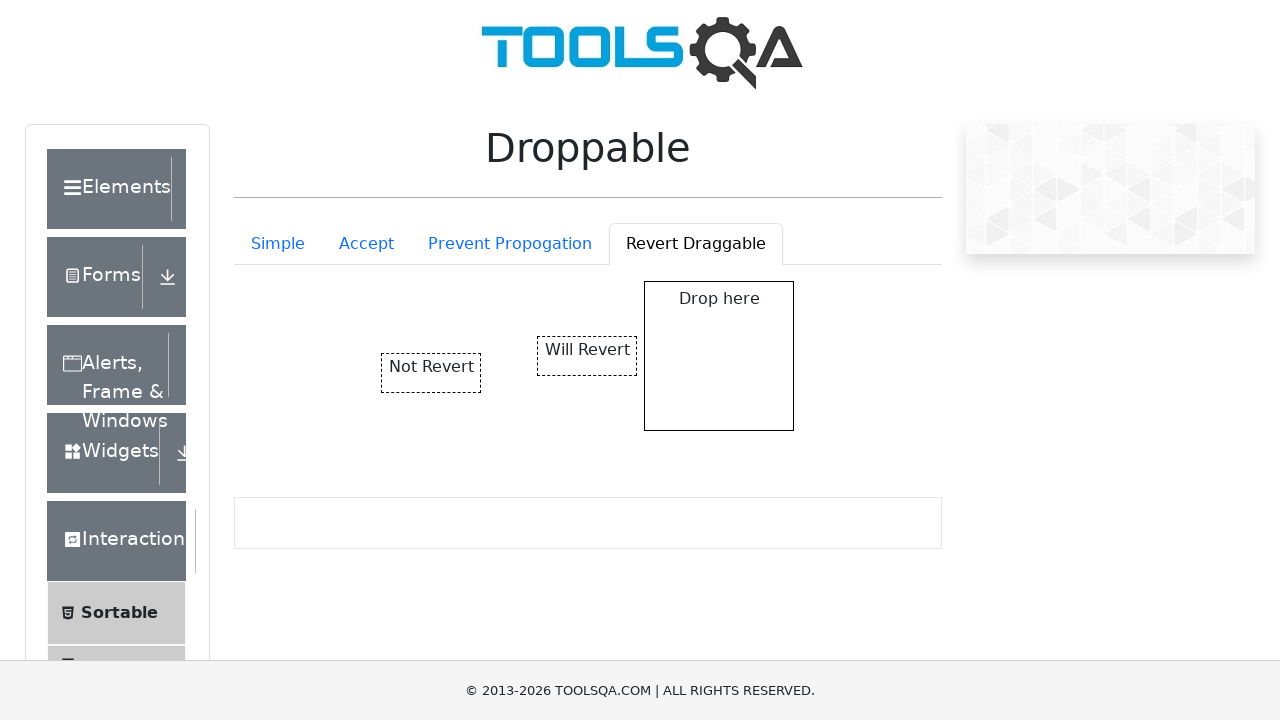

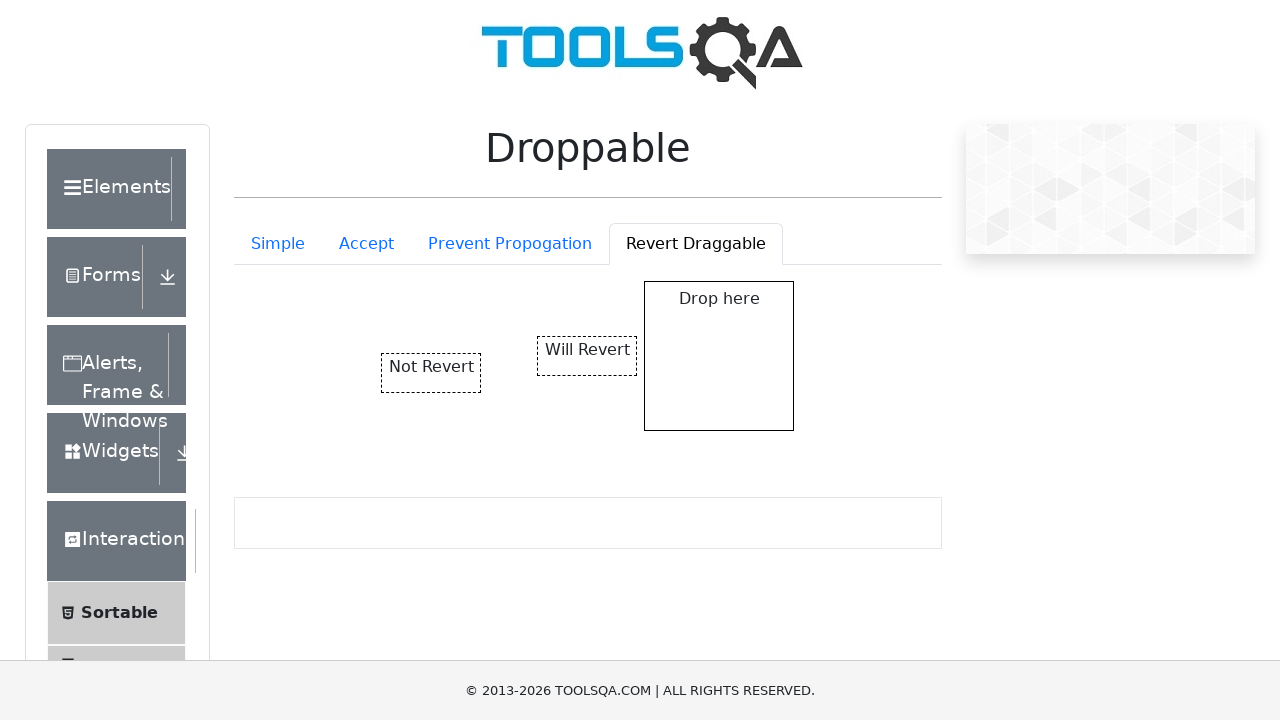